Navigates to the Contact Us page by clicking on the contact link

Starting URL: https://parabank.parasoft.com/parabank/index.htm

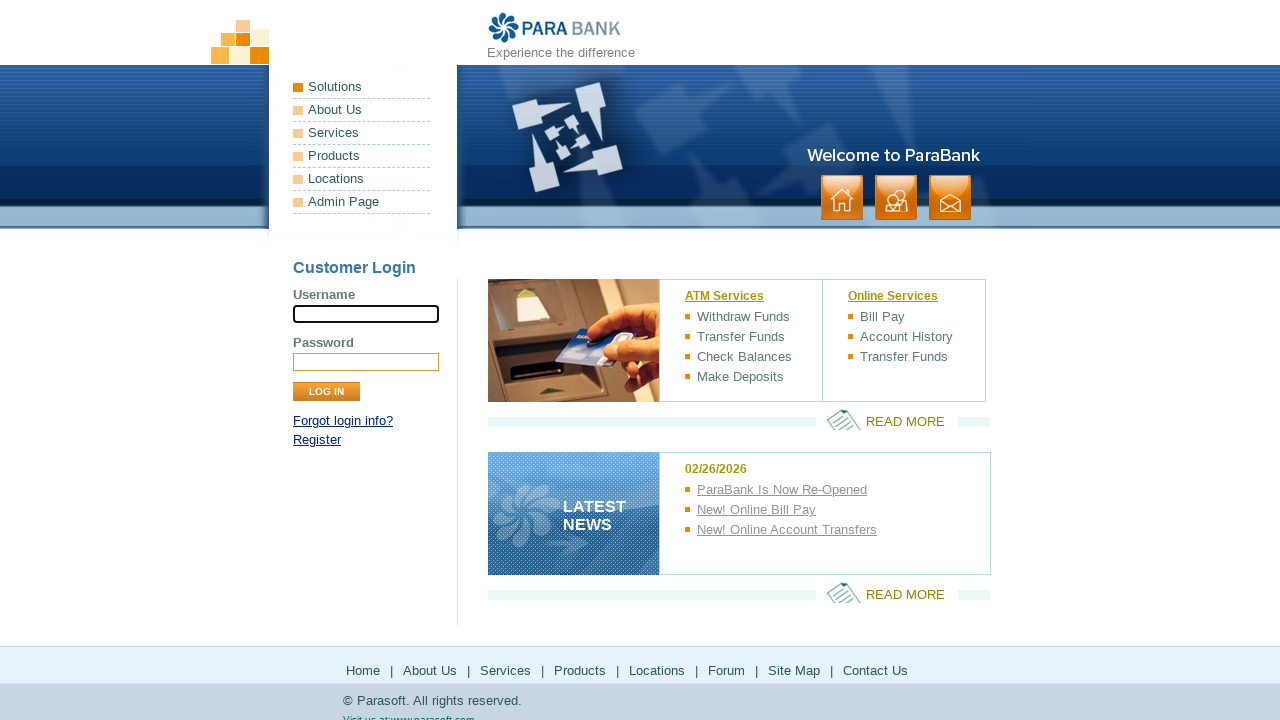

Navigated to ParaBank home page
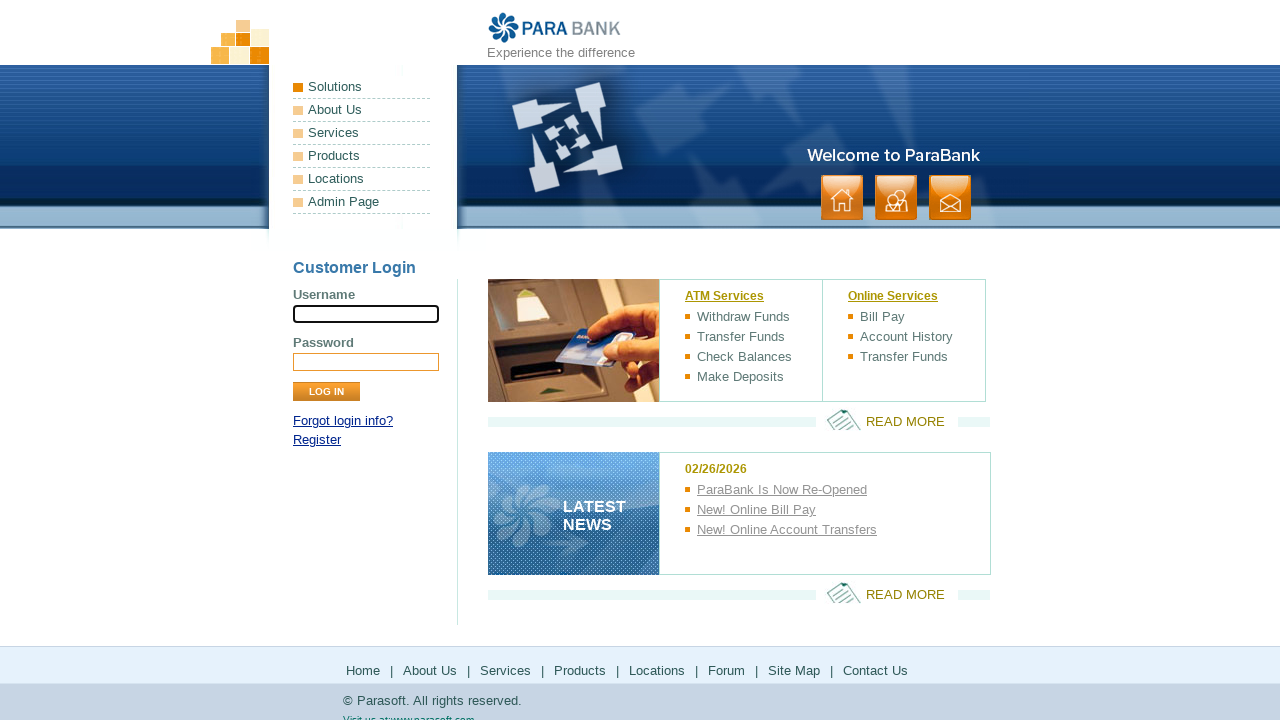

Clicked Contact Us link at (950, 198) on text=Contact
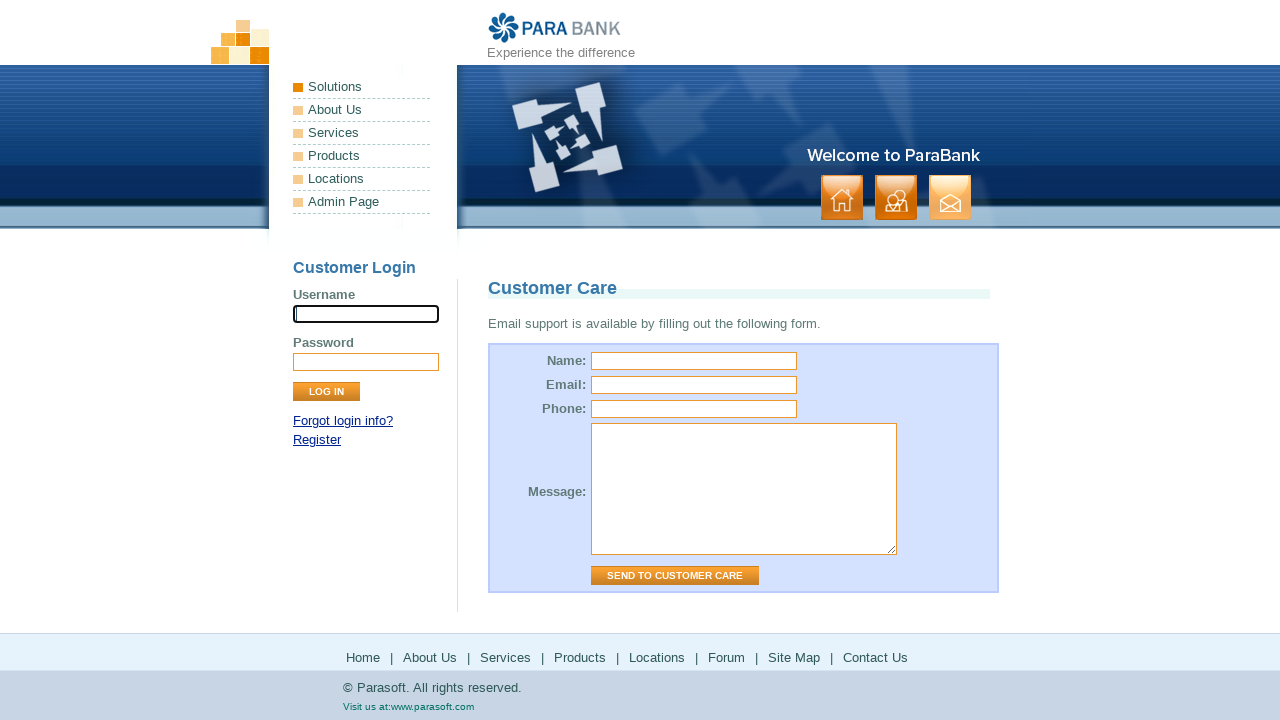

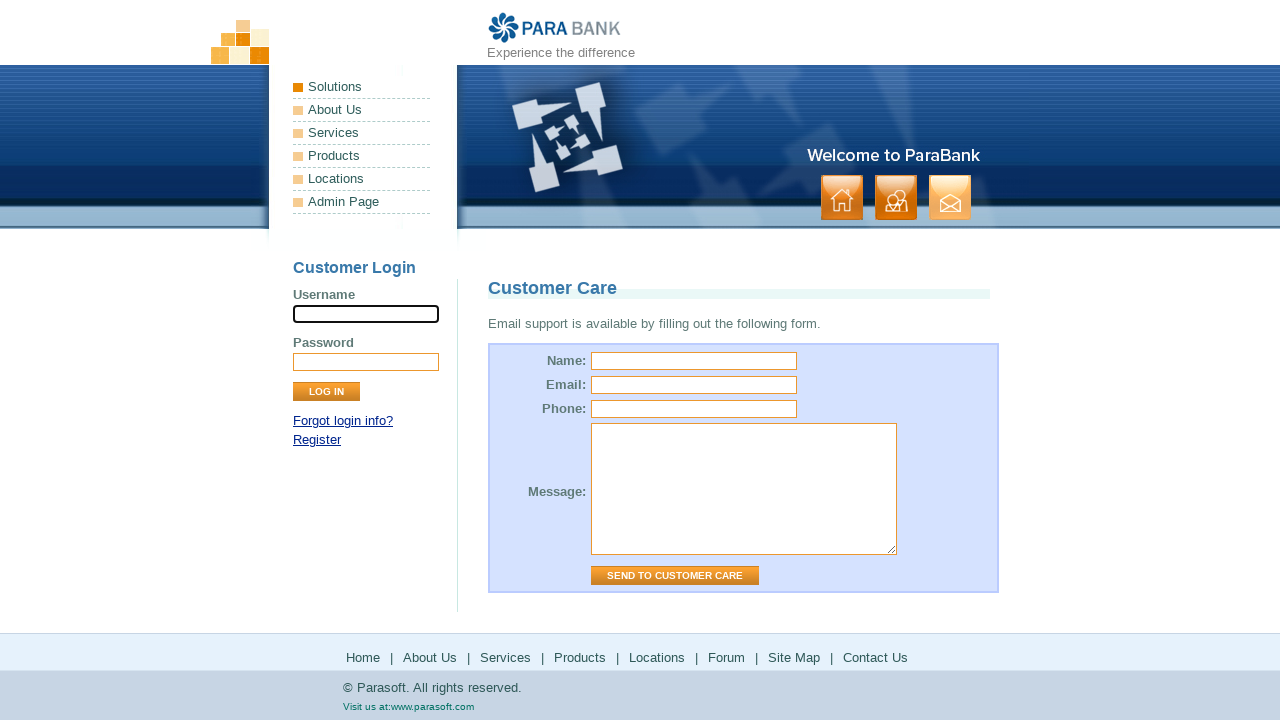